Tests interaction with a delayed JavaScript alert that appears after 5 seconds

Starting URL: https://demoqa.com/alerts

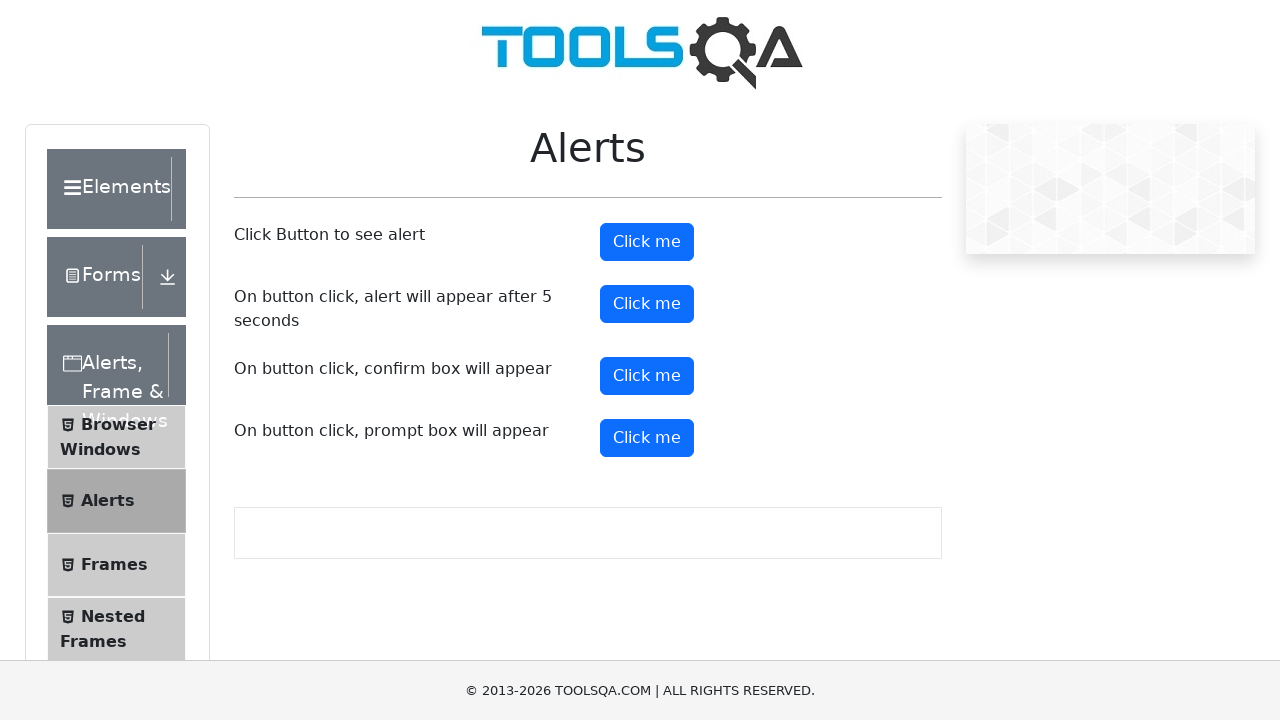

Set up dialog handler to automatically accept alerts
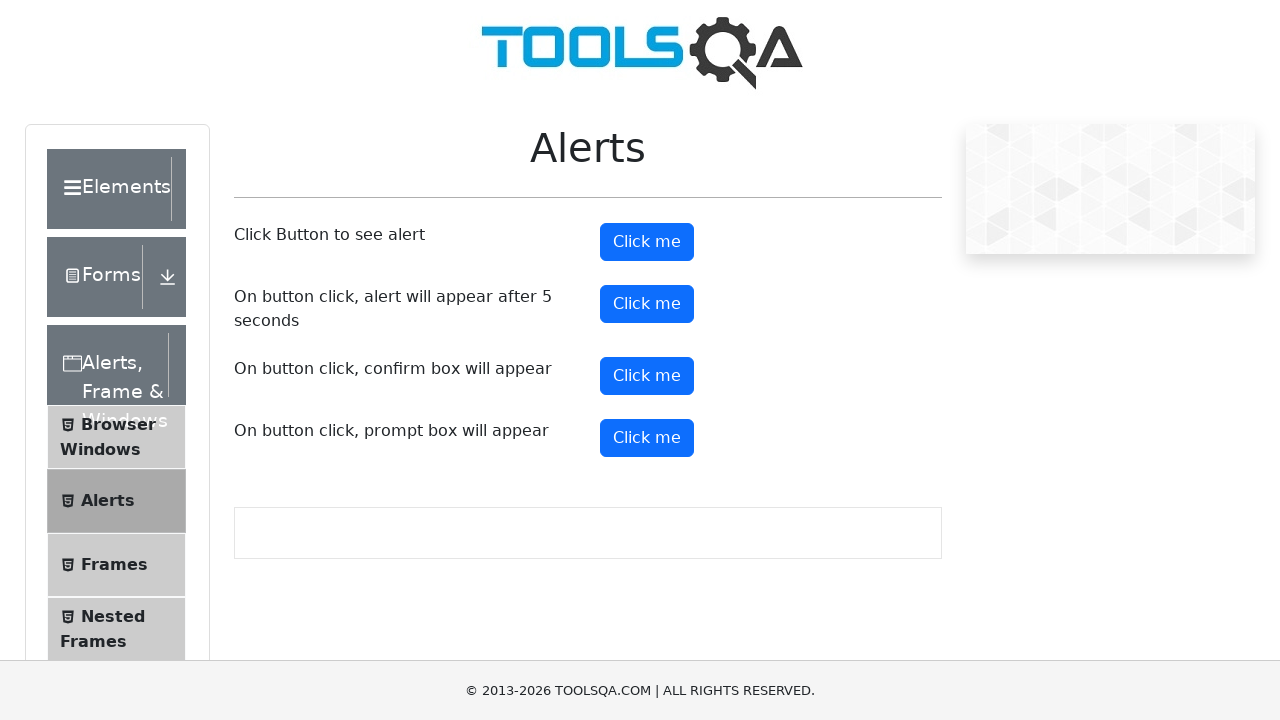

Clicked the timer alert button at (647, 304) on xpath=//button[@id='timerAlertButton']
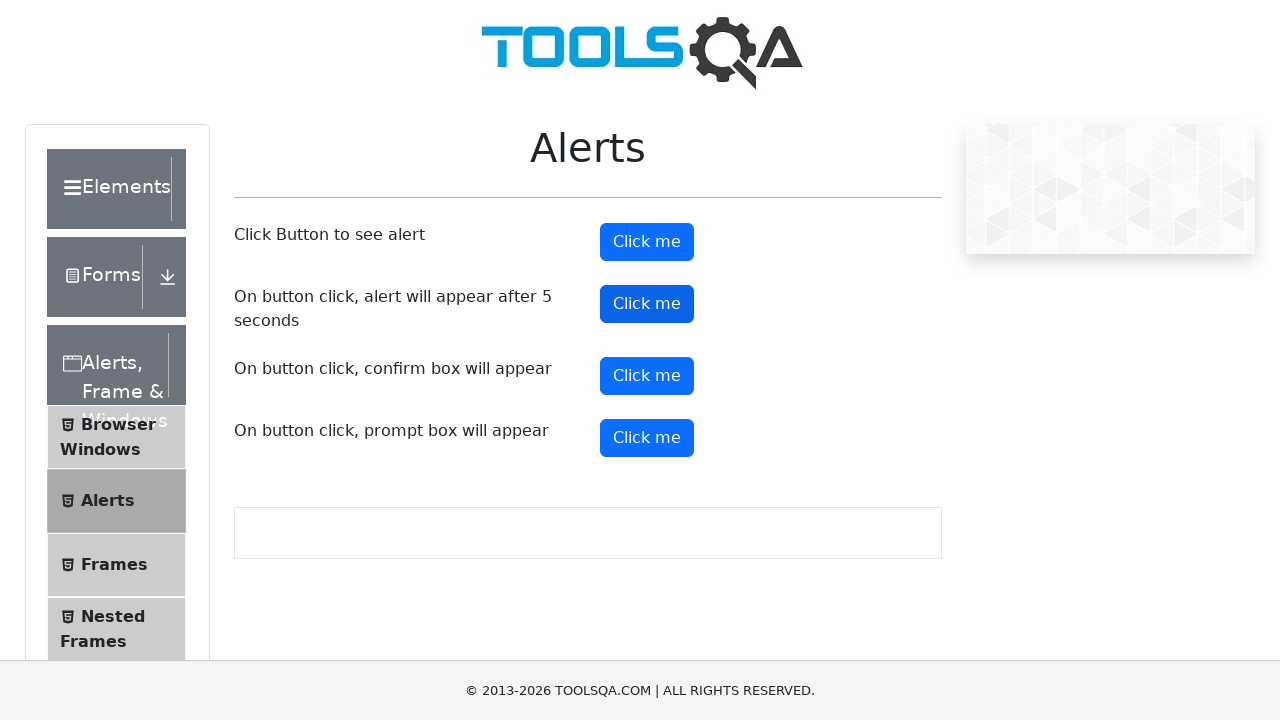

Waited 6 seconds for delayed alert to appear and be handled
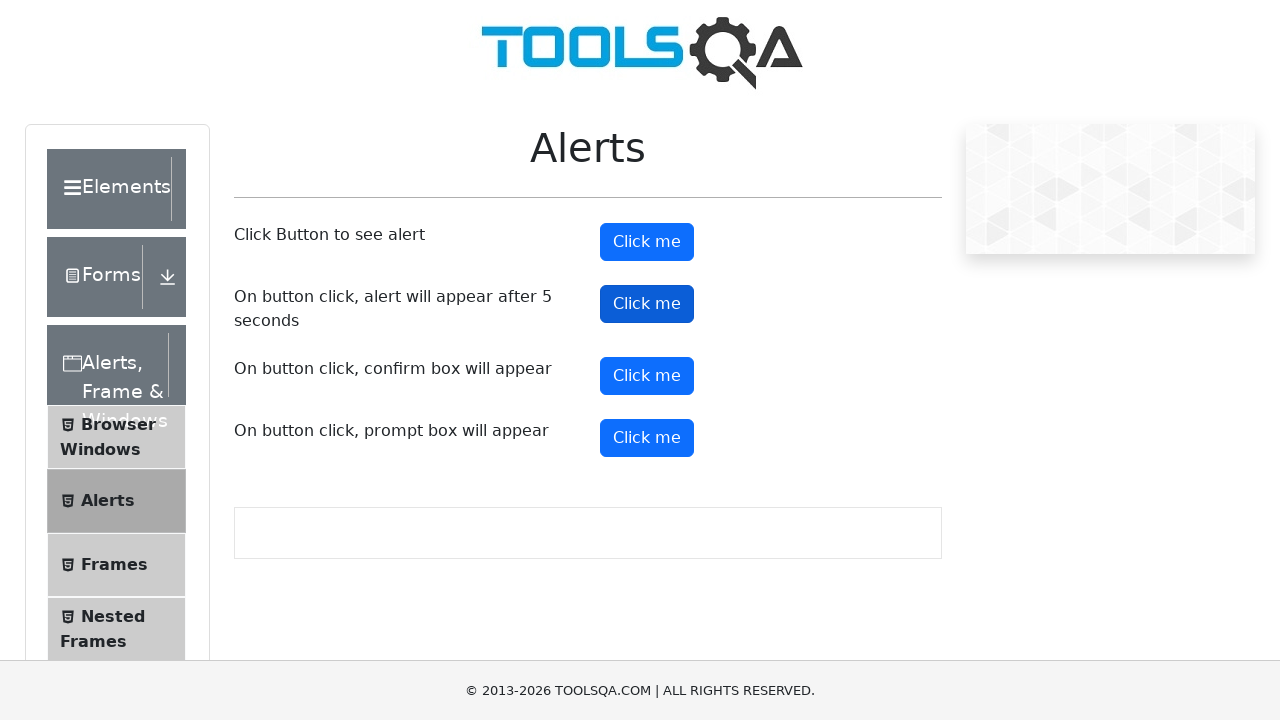

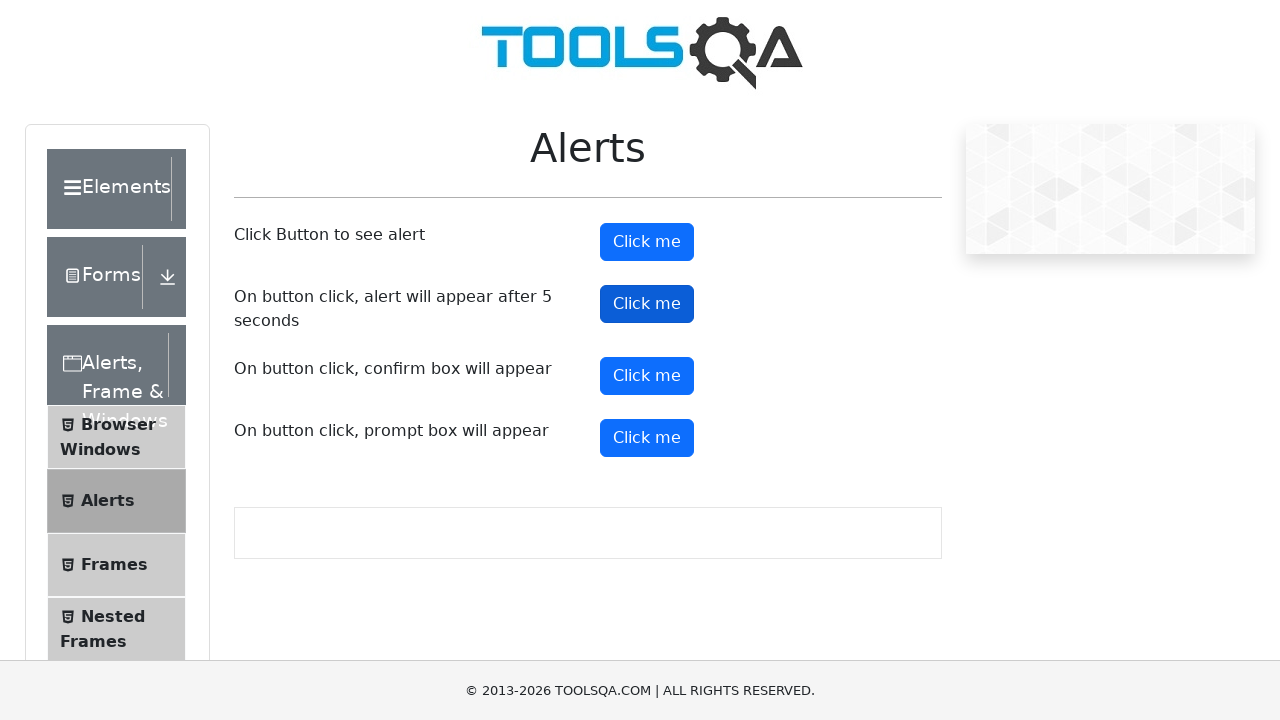